Tests text input and color picker fields by entering a hex color value and submitting the form

Starting URL: https://www.selenium.dev/selenium/web/web-form.html

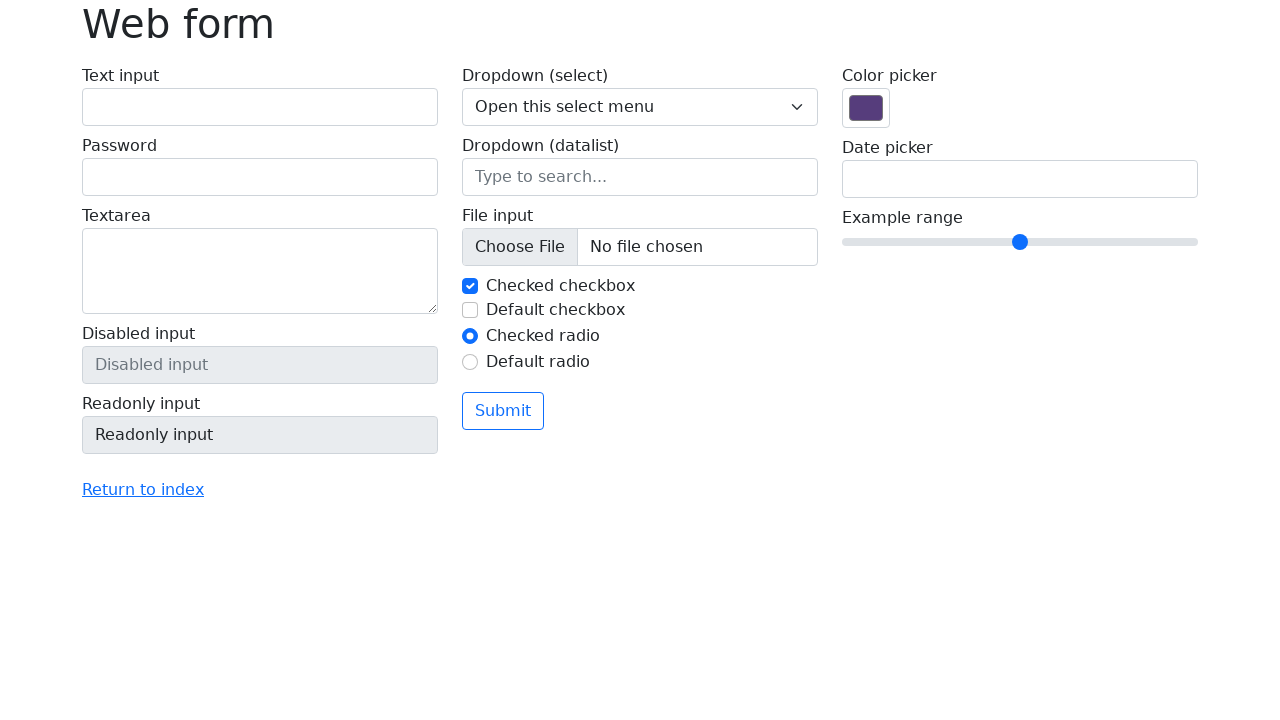

Filled text input with hex color value '#00ff00' on input[name='my-text']
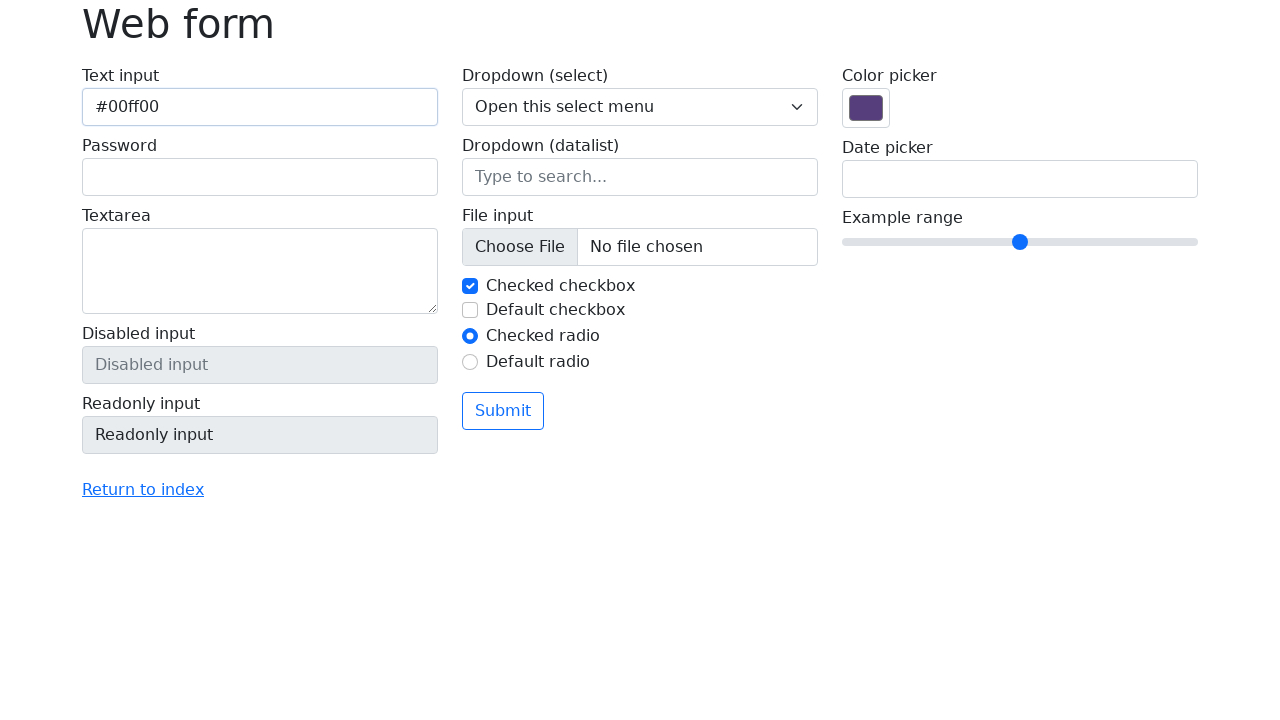

Set color picker value to '#00ff00' using JavaScript
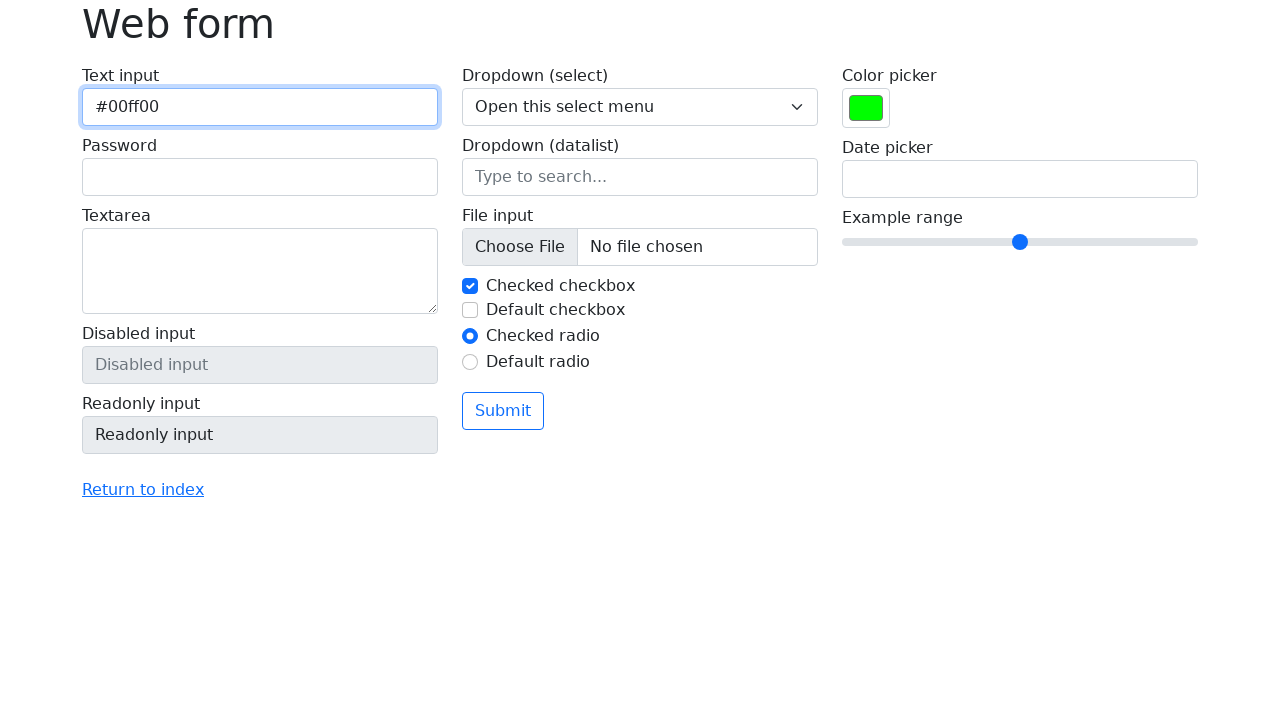

Clicked submit button to submit the form at (503, 411) on button
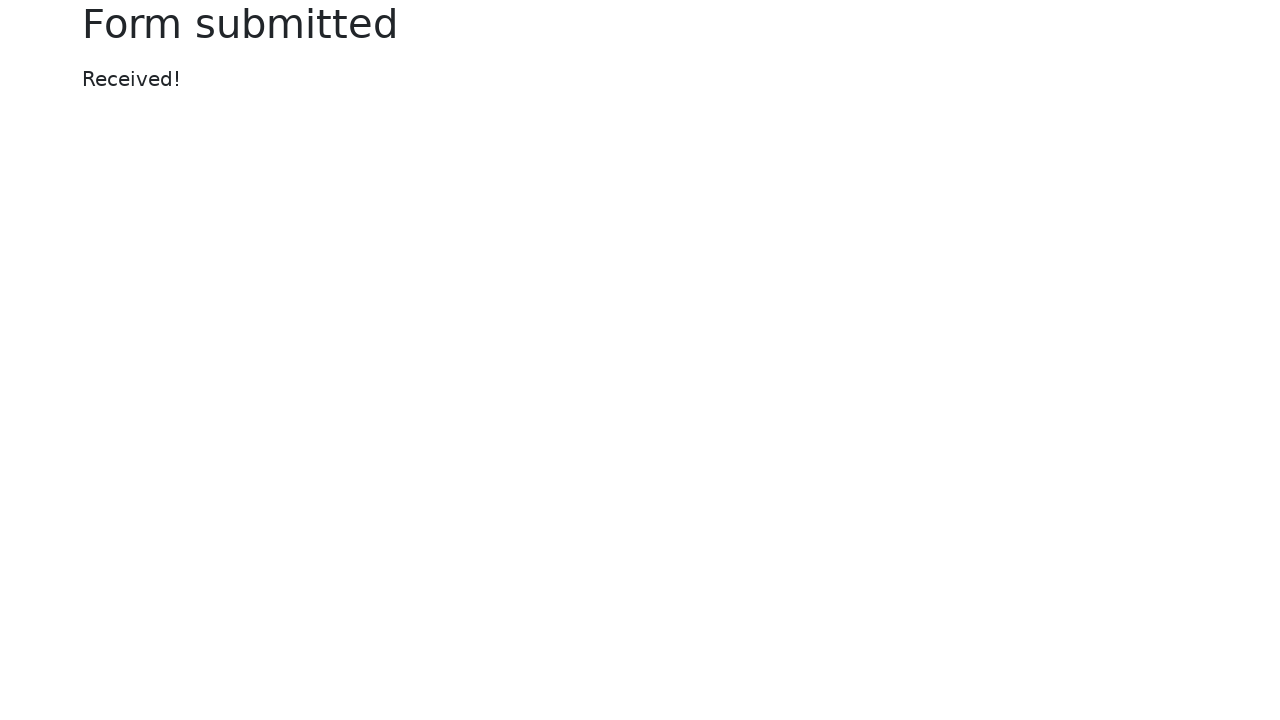

Success message 'Received!' appeared confirming form submission
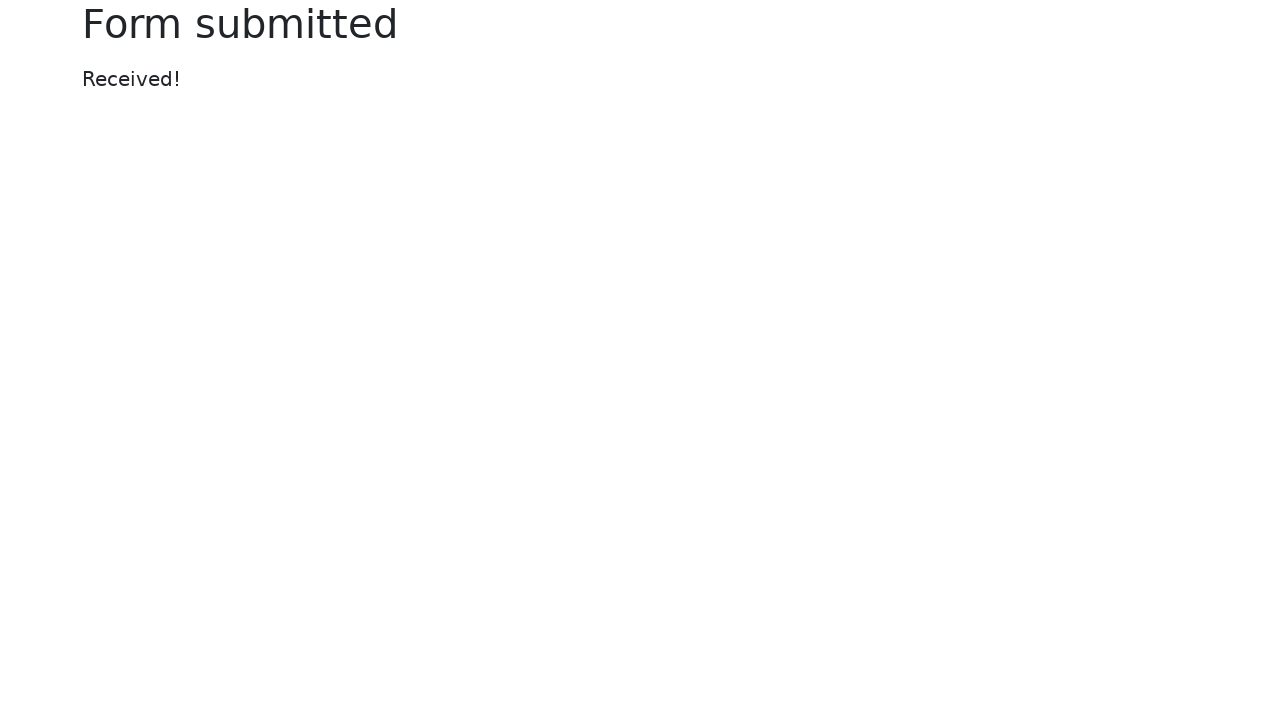

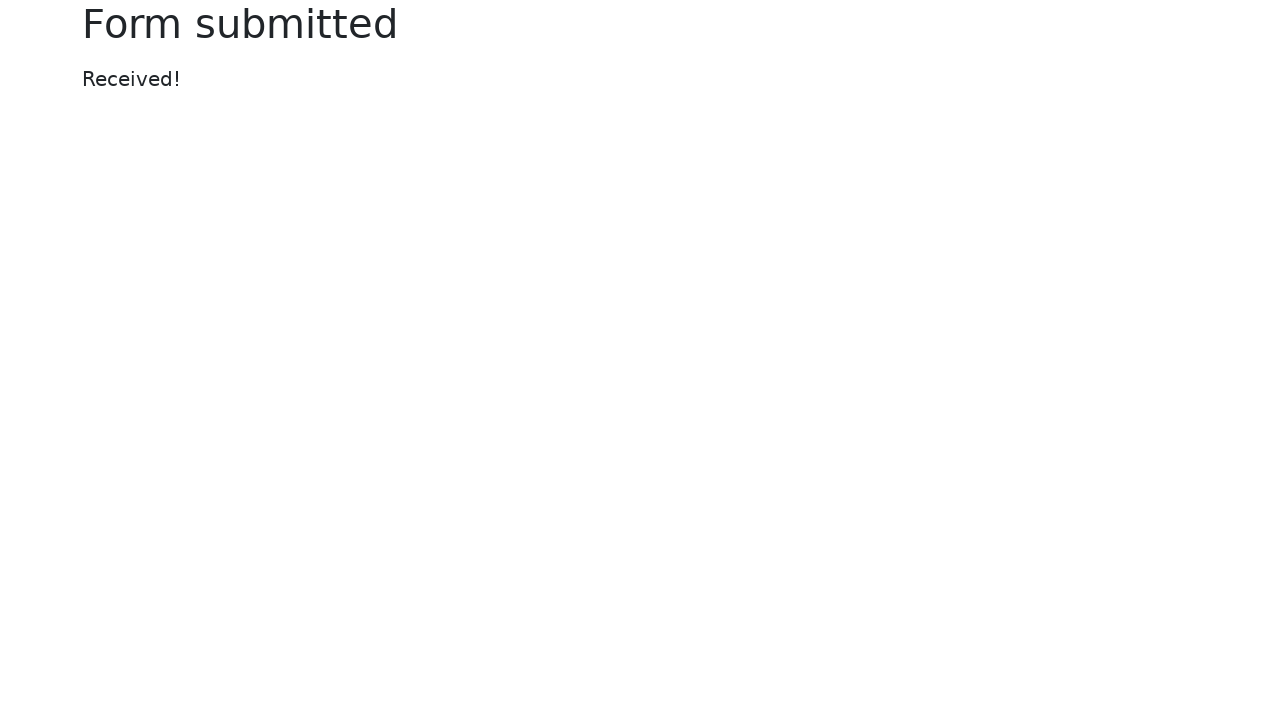